Tests calendar date picker functionality by selecting a specific date (June 15, 2027) through year, month, and day selection, then verifies the selected values.

Starting URL: https://rahulshettyacademy.com/seleniumPractise/#/offers

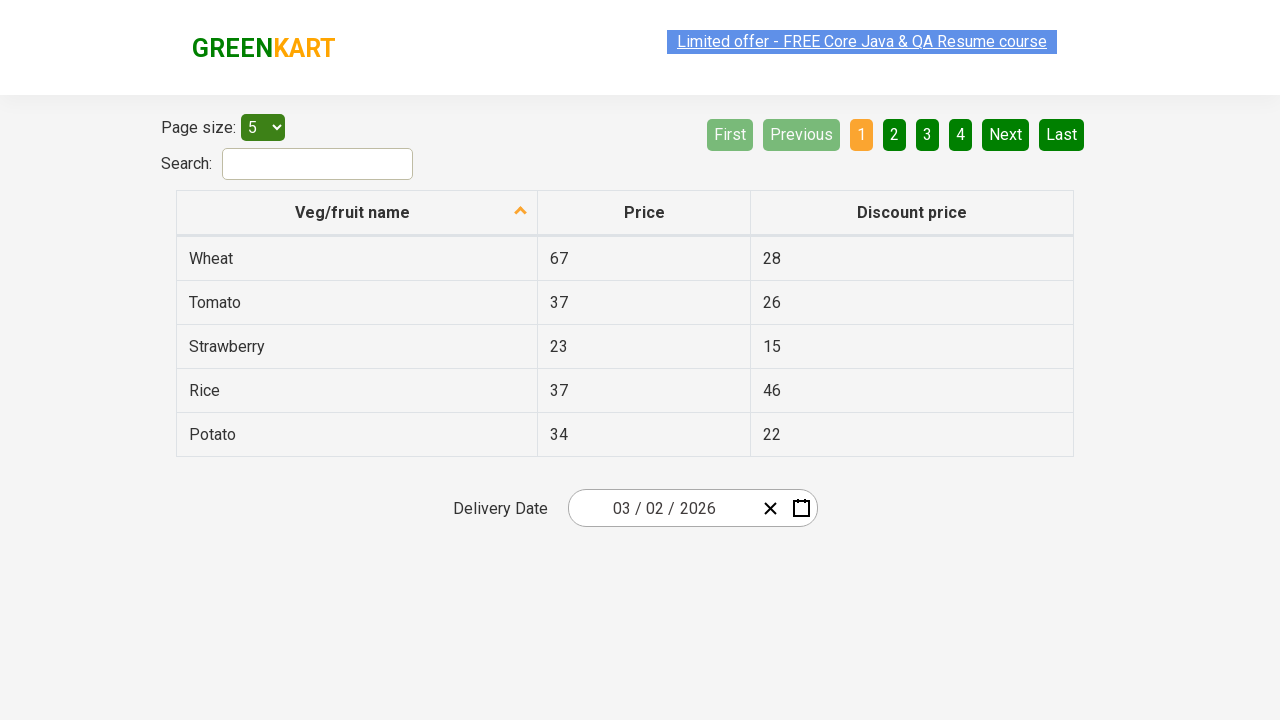

Clicked date picker input group to open calendar at (662, 508) on .react-date-picker__inputGroup
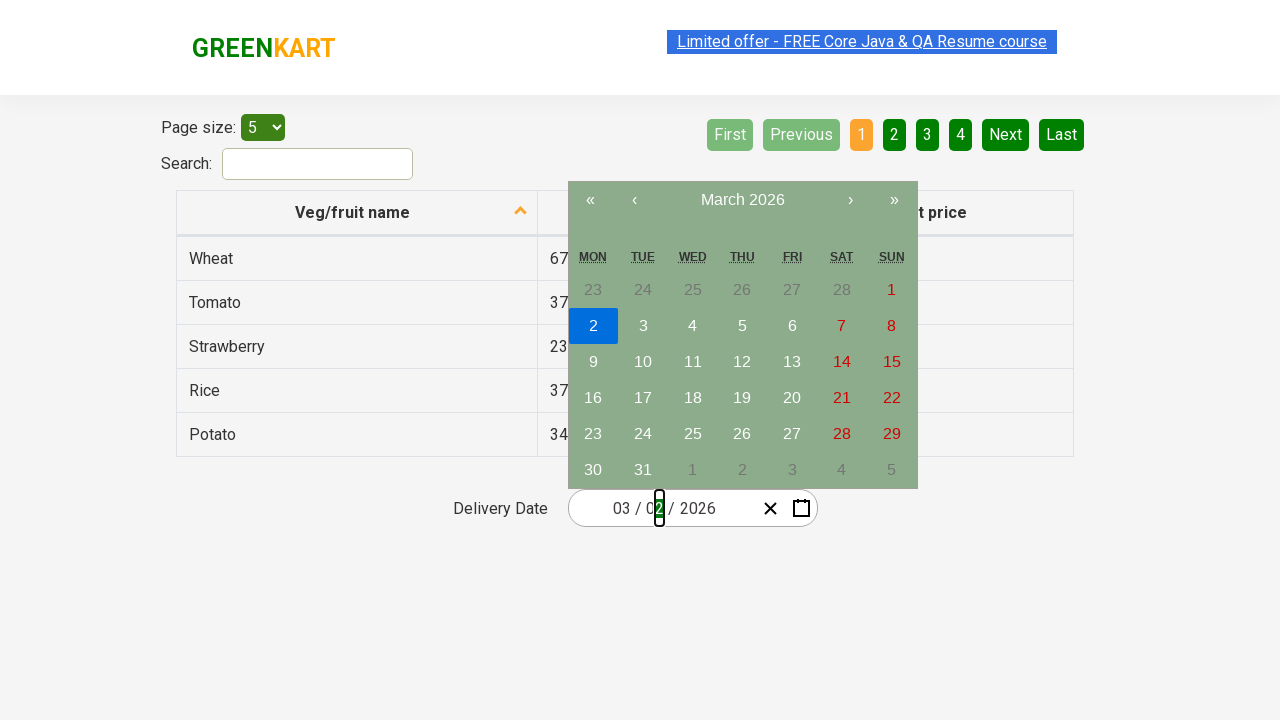

Clicked navigation label to navigate to month view at (742, 200) on .react-calendar__navigation__label
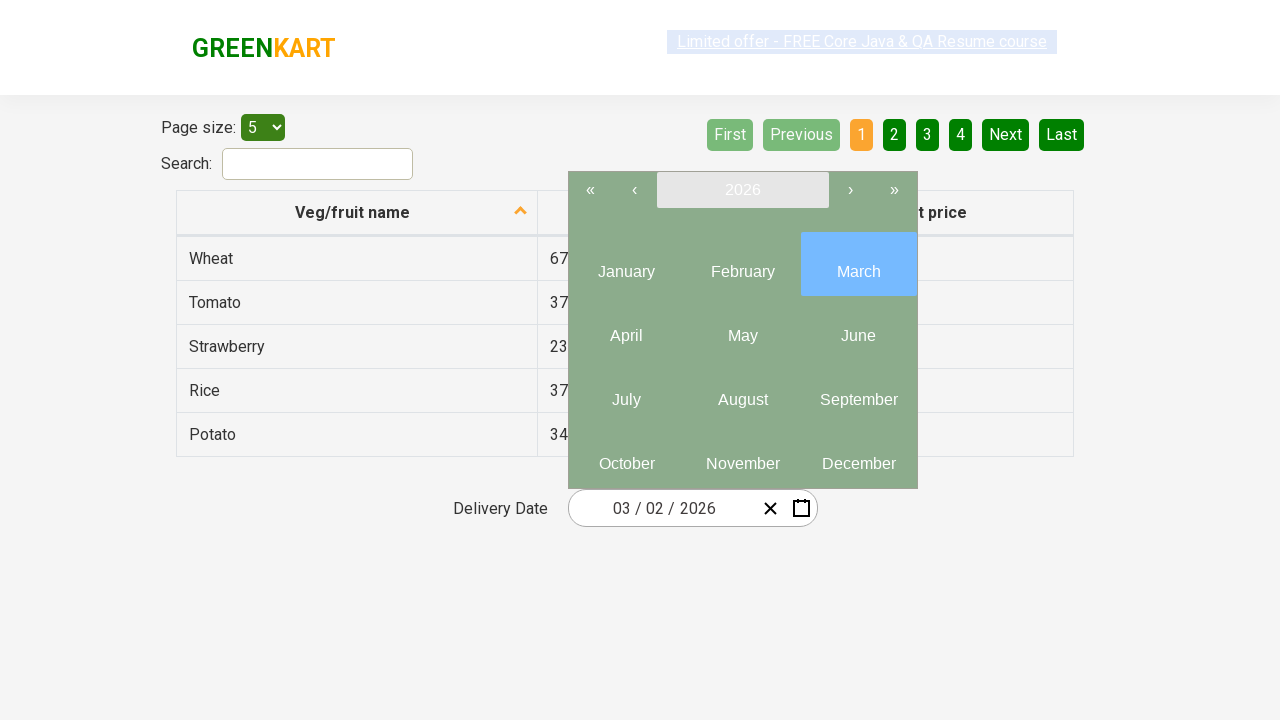

Clicked navigation label again to navigate to year view at (742, 190) on .react-calendar__navigation__label
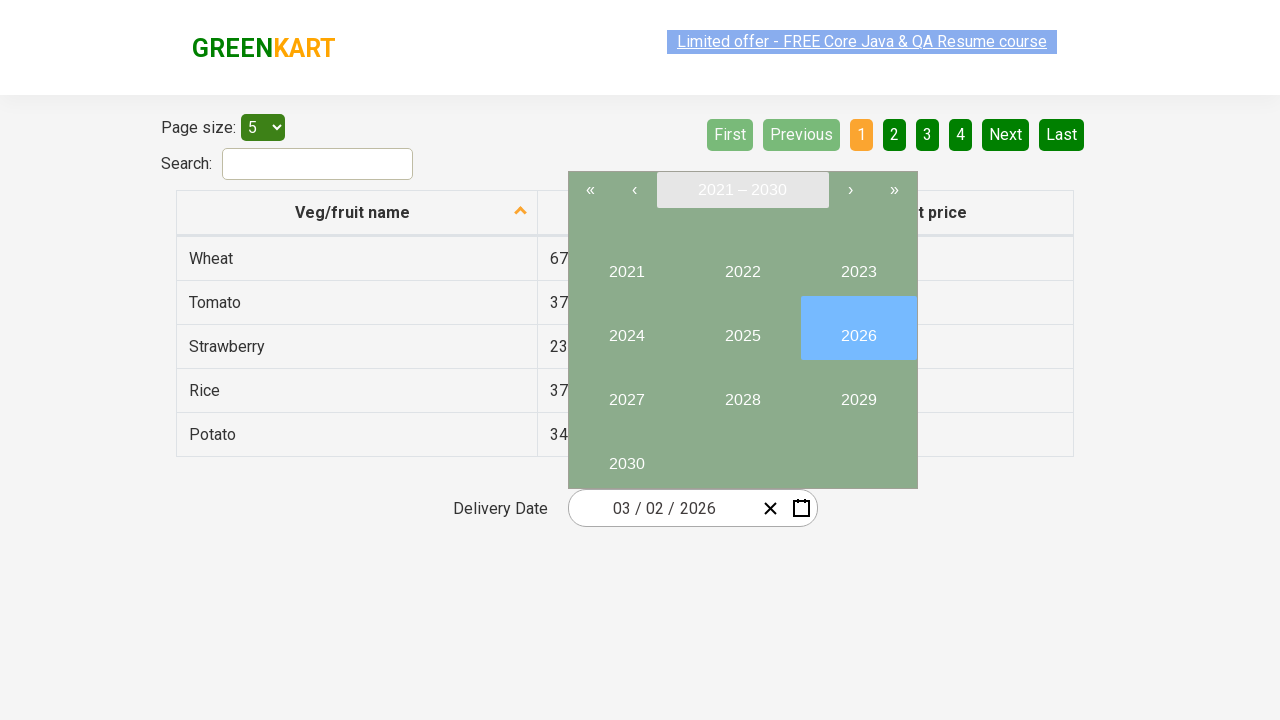

Selected year 2027 at (626, 392) on //button[text()='2027']
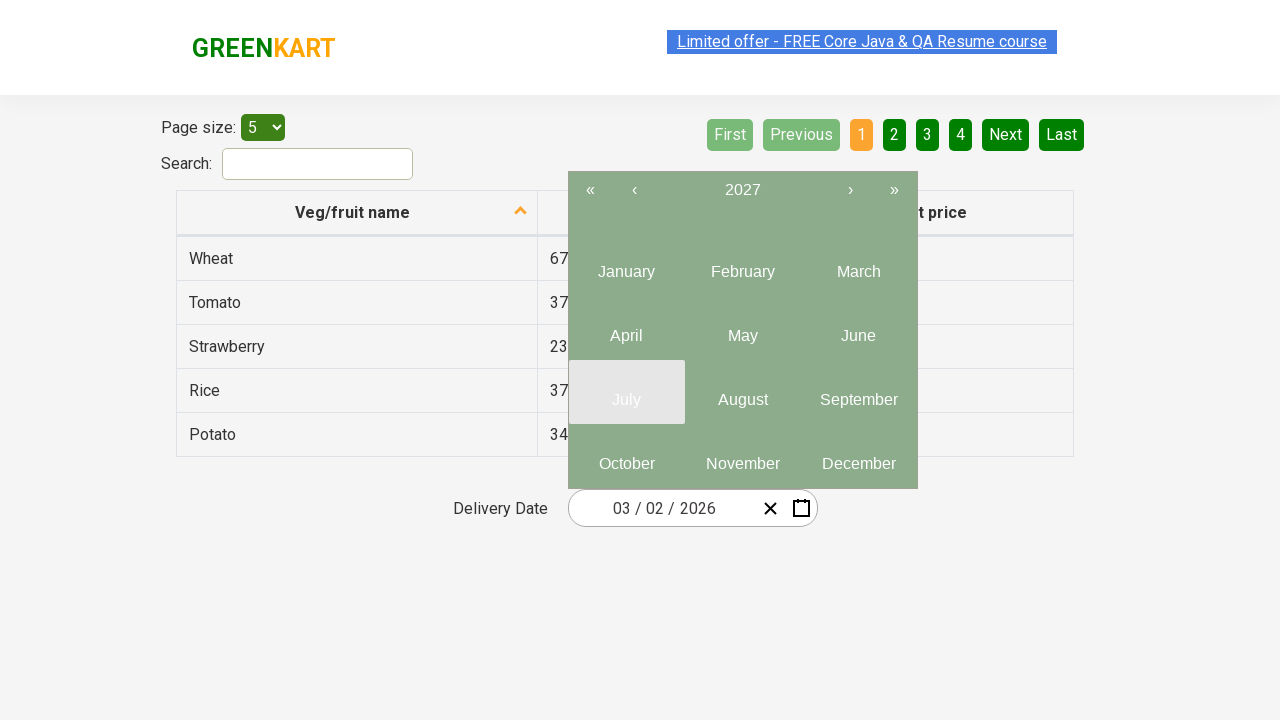

Selected month 6 (June) at (858, 328) on .react-calendar__year-view__months__month >> nth=5
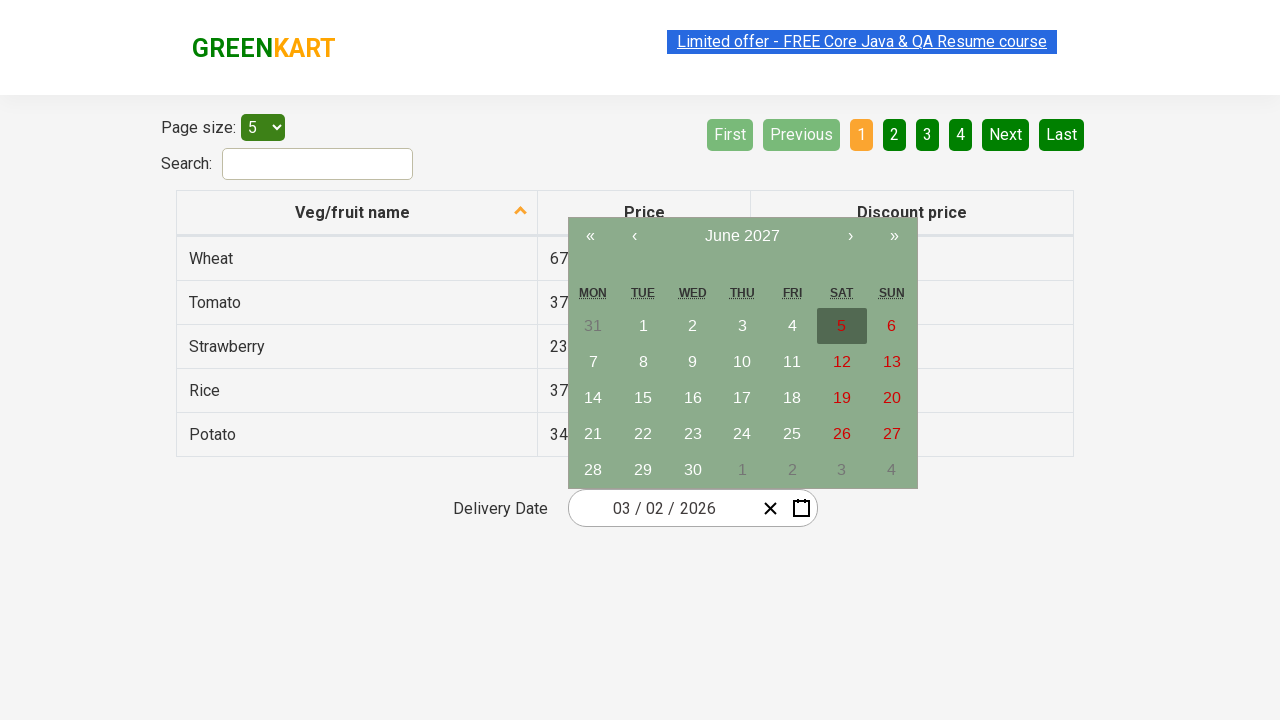

Selected date 15 at (643, 398) on //abbr[text()='15']
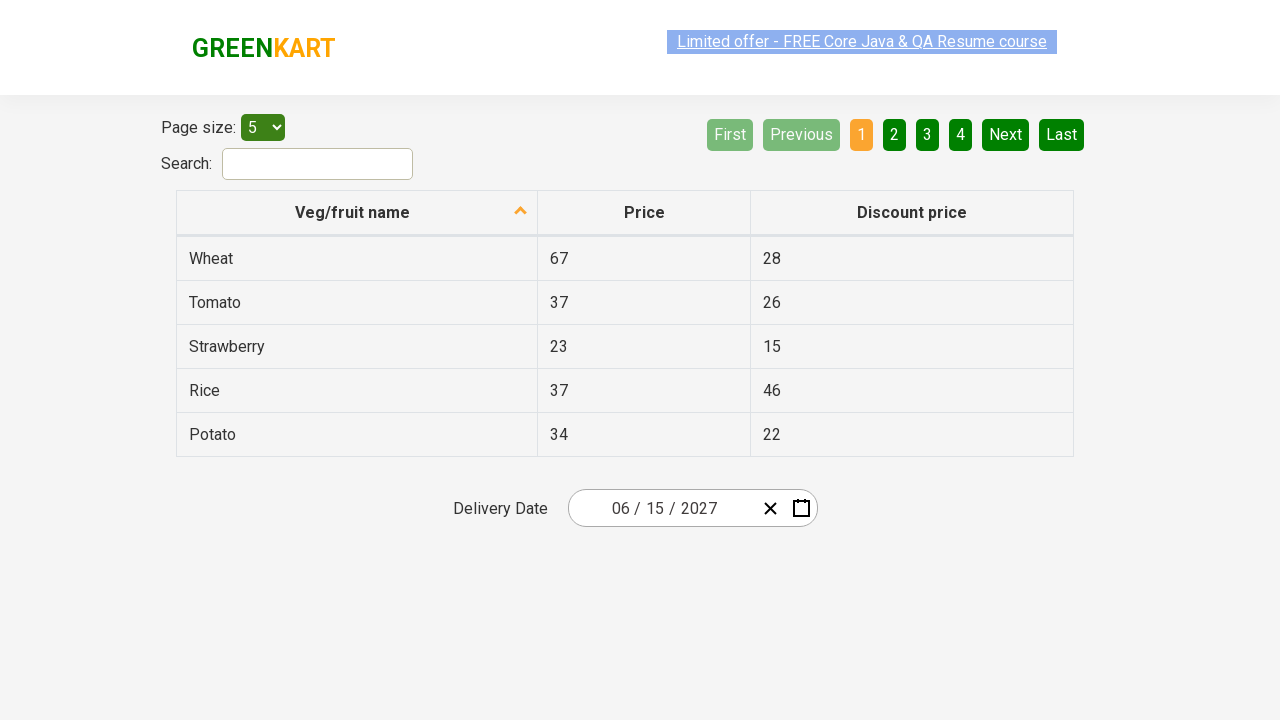

Waited for date picker input fields to update
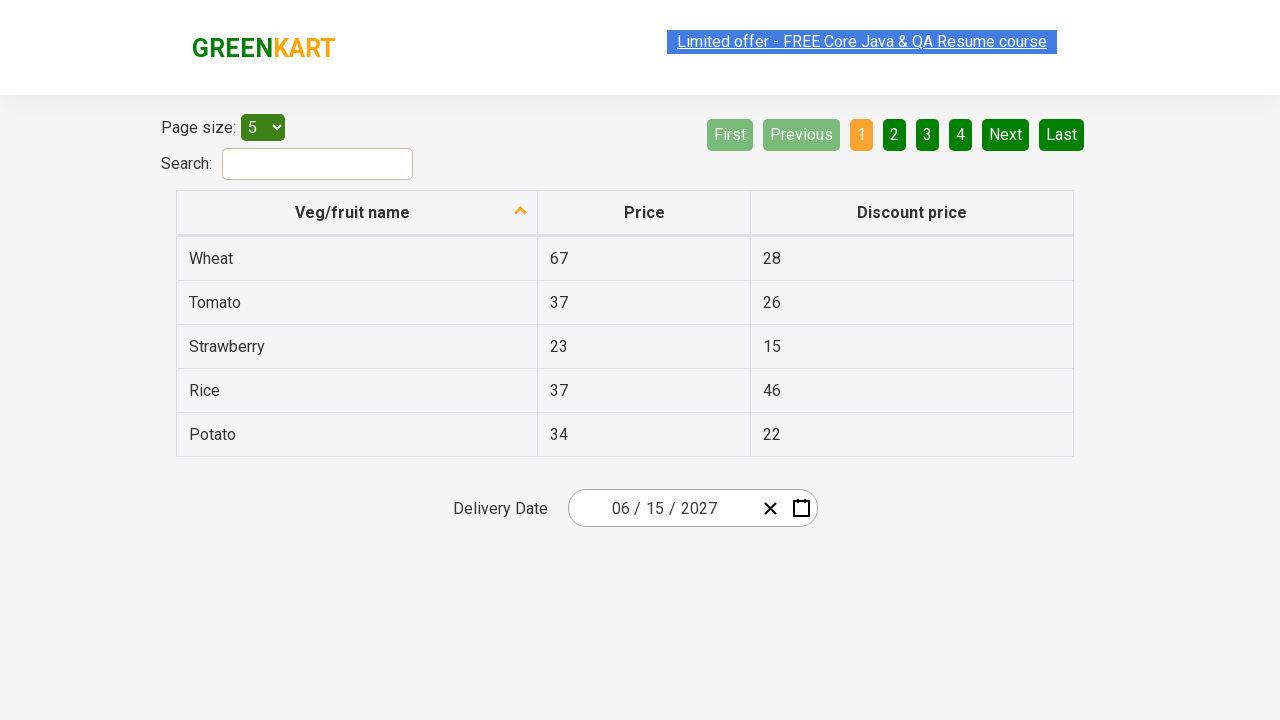

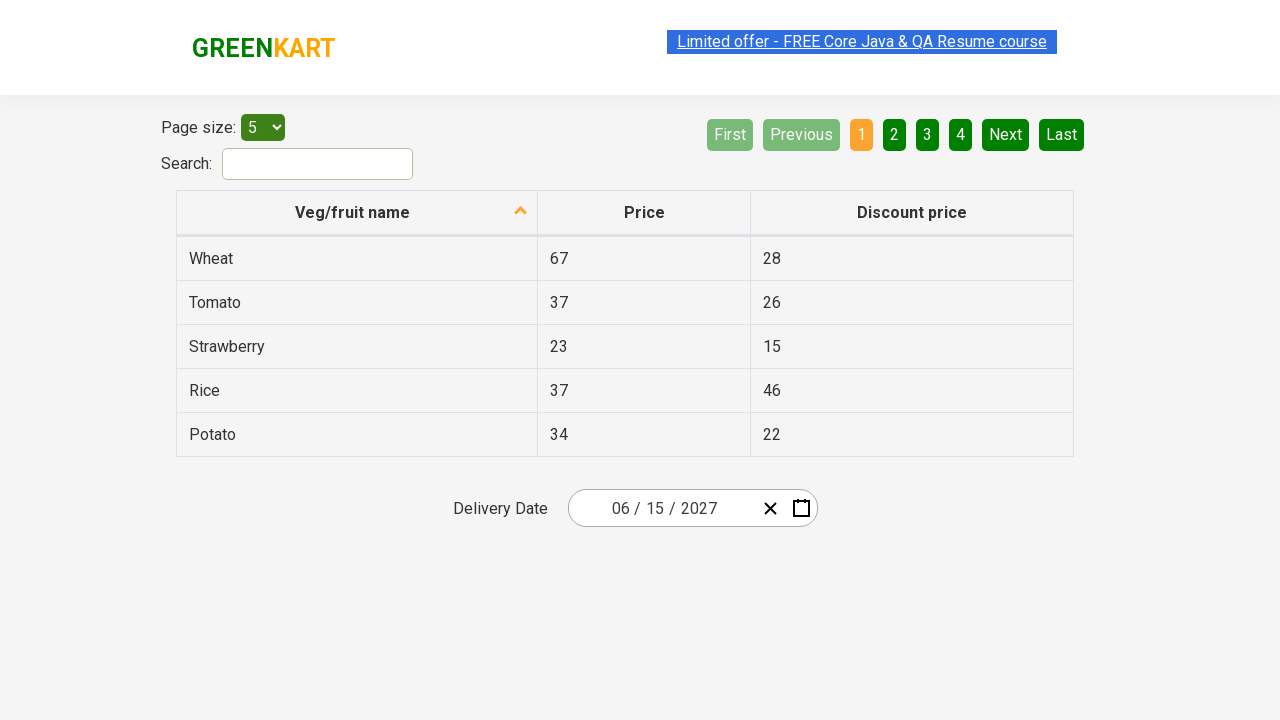